Tests blog search functionality by clicking on the search input field and entering a search query

Starting URL: https://www.walissonsilva.com/blog

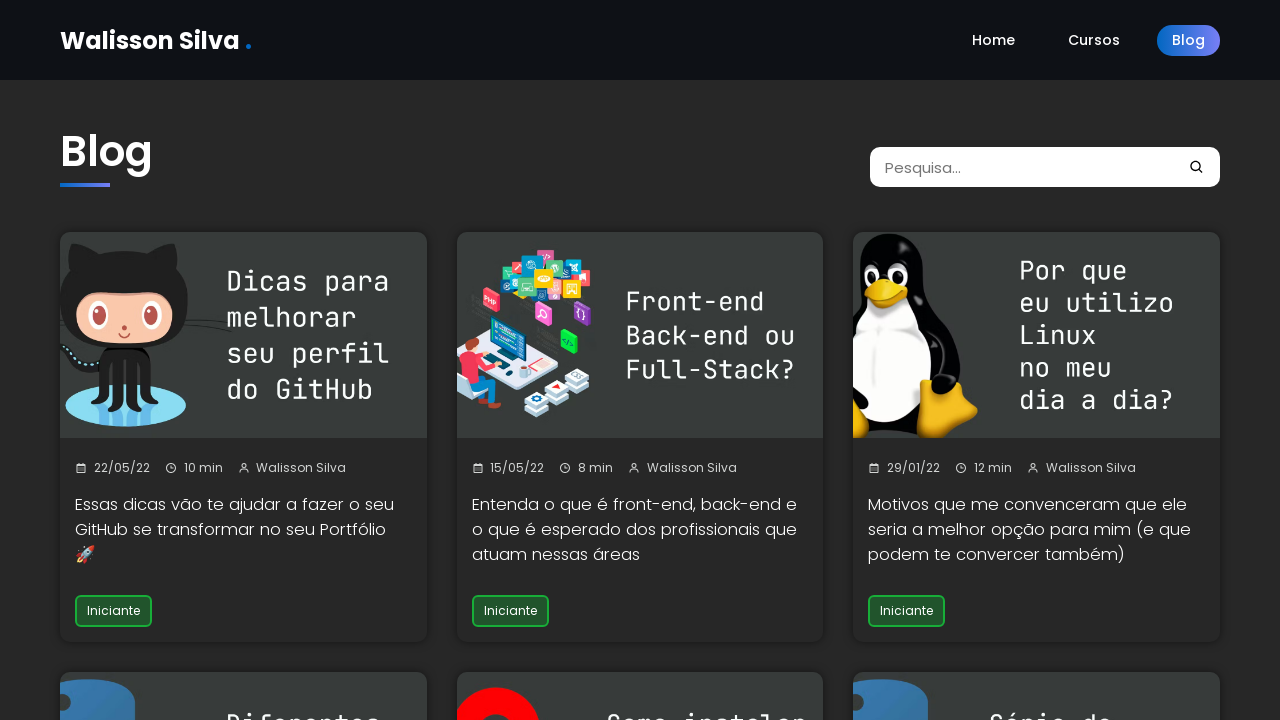

Clicked on the blog search input field at (1037, 167) on xpath=//*[@id="__next"]/div/div/div[1]/div/input
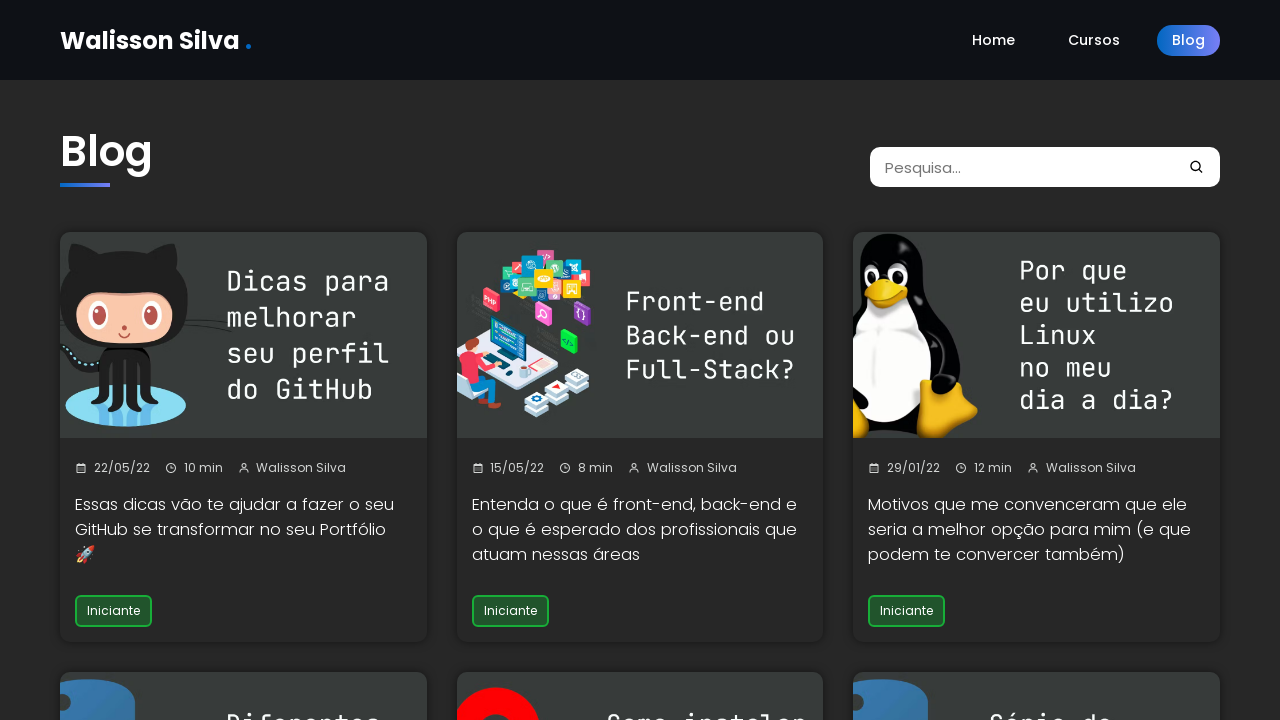

Entered 'data' as search query on //*[@id="__next"]/div/div/div[1]/div/input
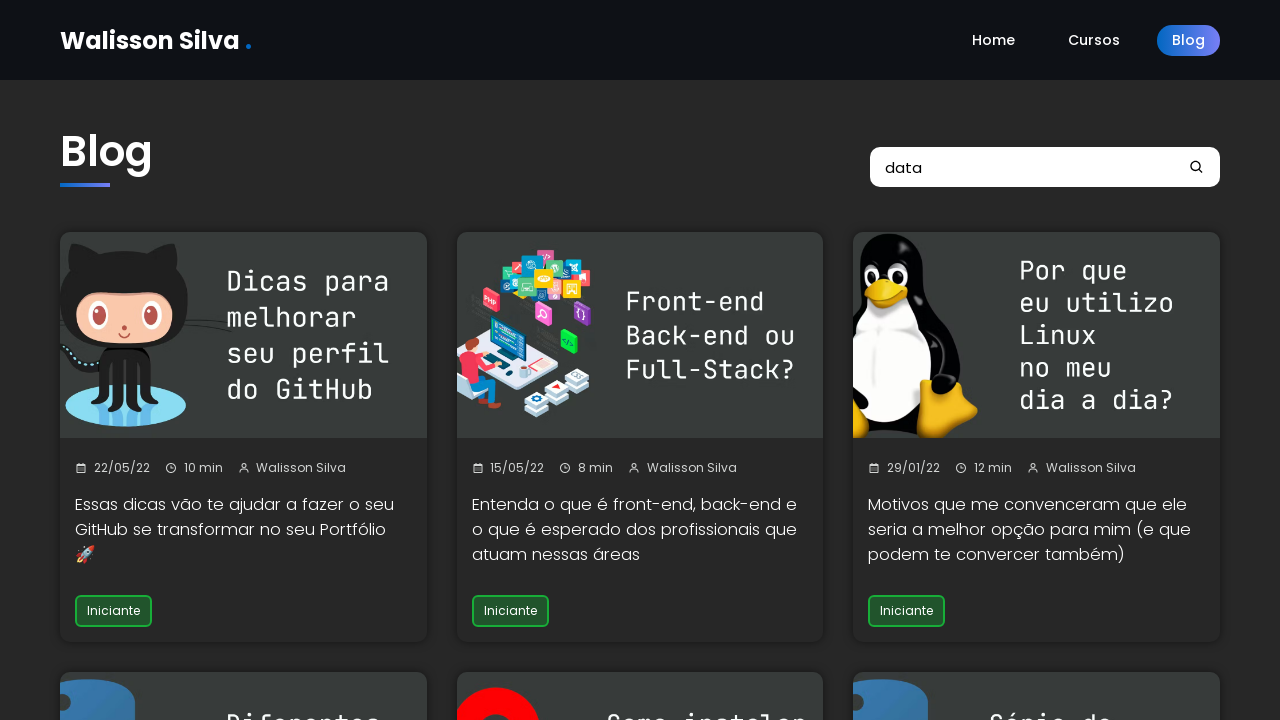

Waited 2 seconds for search results to load
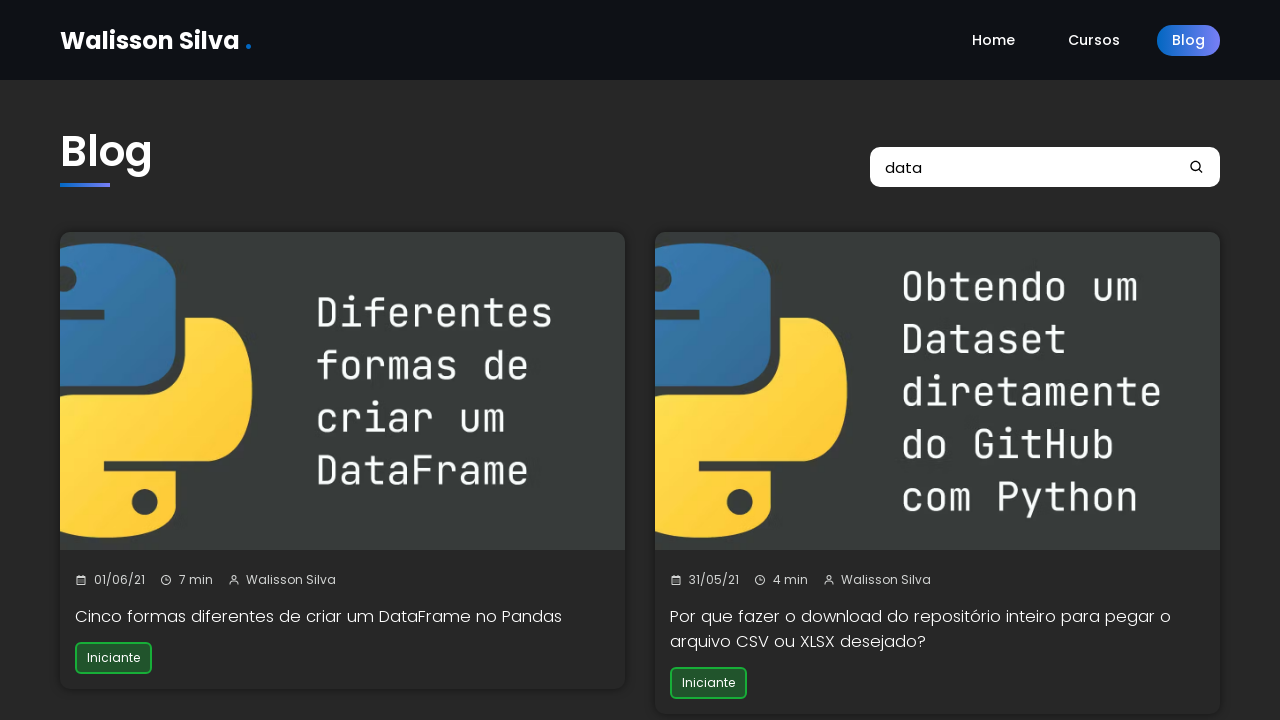

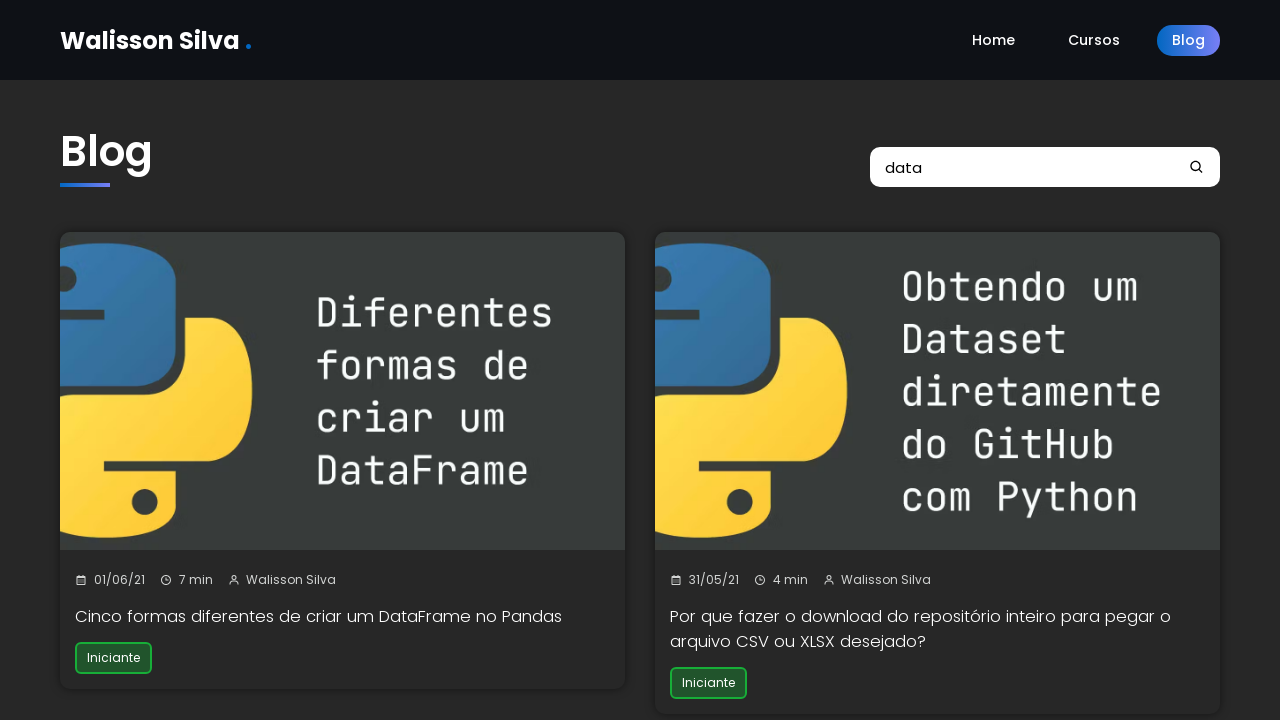